Tests adding a new todo item by clicking the input field, typing a task, and pressing Enter to submit

Starting URL: https://todolist.james.am/#/

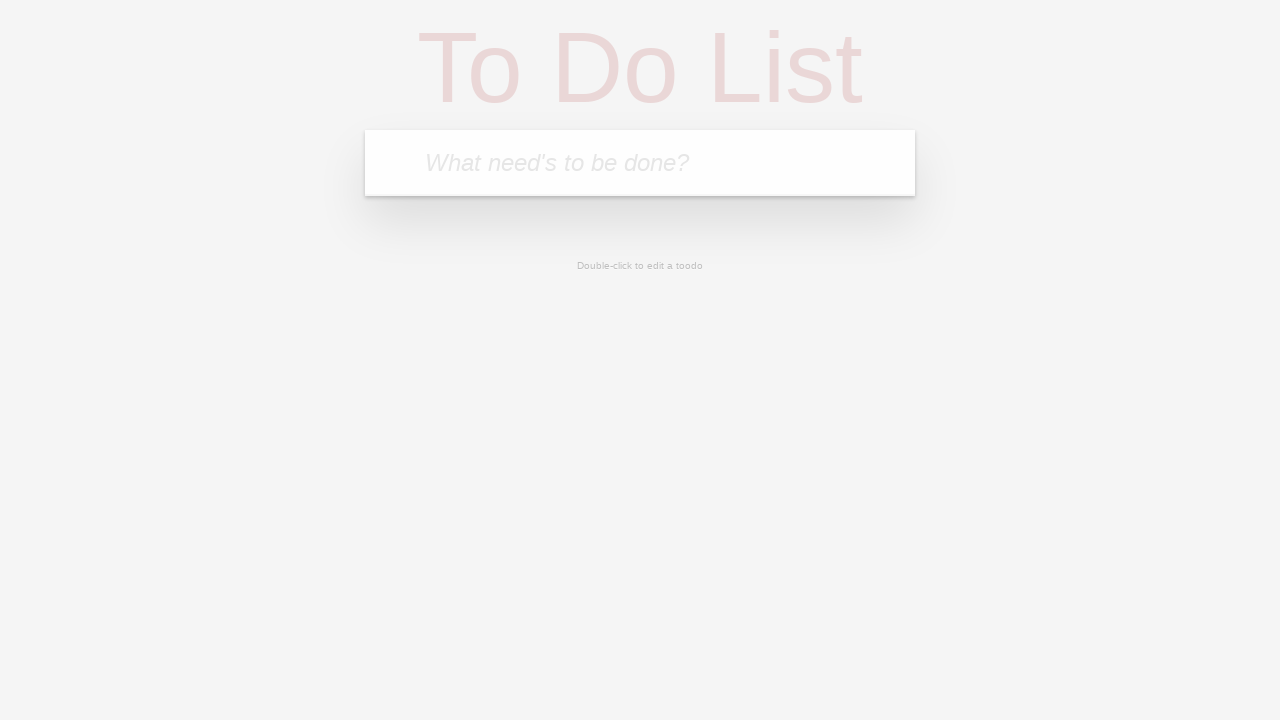

Clicked on the todo input textbox at (640, 163) on internal:role=textbox[name="What need's to be done?"i]
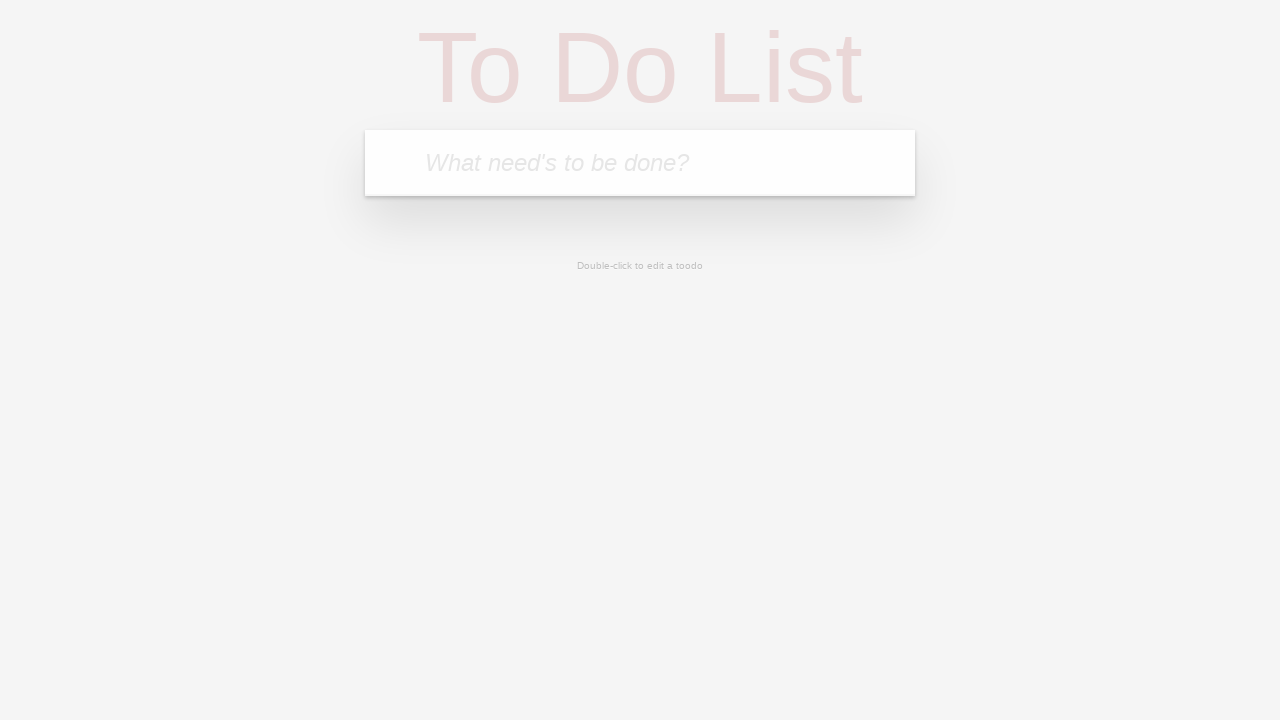

Filled textbox with 'Buy groceries' on internal:role=textbox[name="What need's to be done?"i]
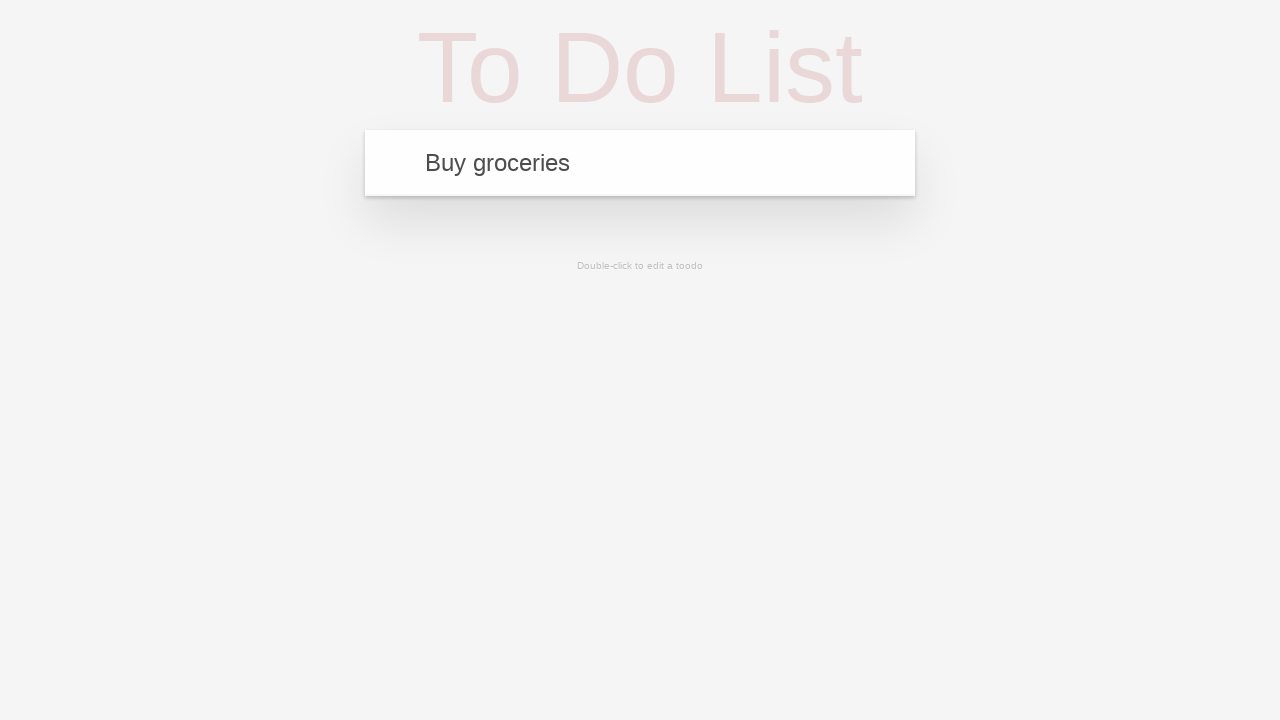

Pressed Enter to submit the new todo item on internal:role=textbox[name="What need's to be done?"i]
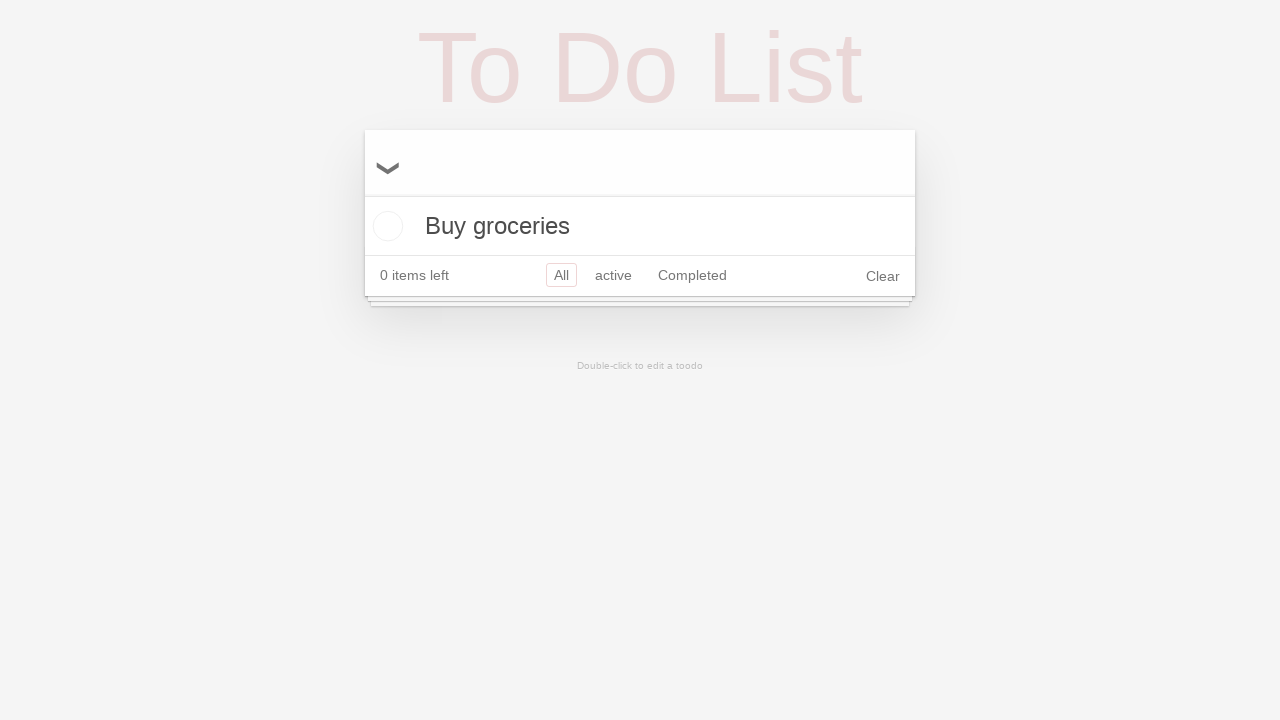

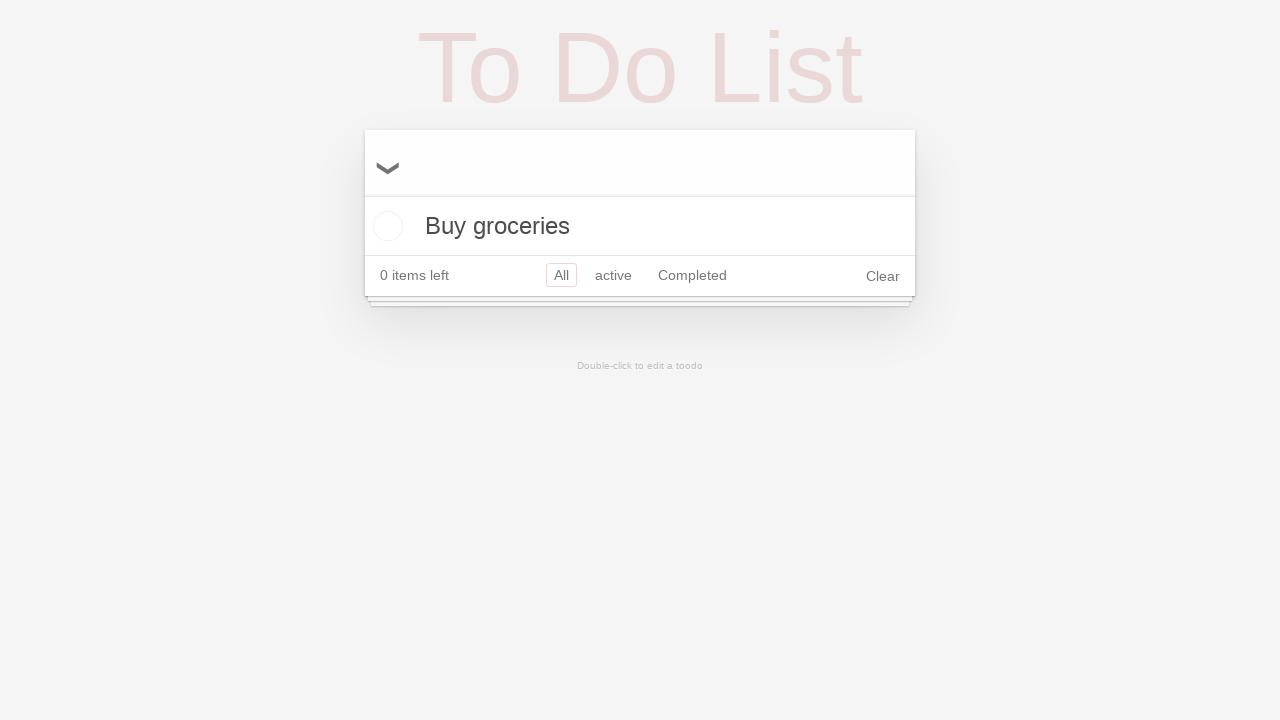